Tests browser confirm dialog by clicking confirm button and accepting the dialog

Starting URL: https://bonigarcia.dev/selenium-webdriver-java/dialog-boxes.html

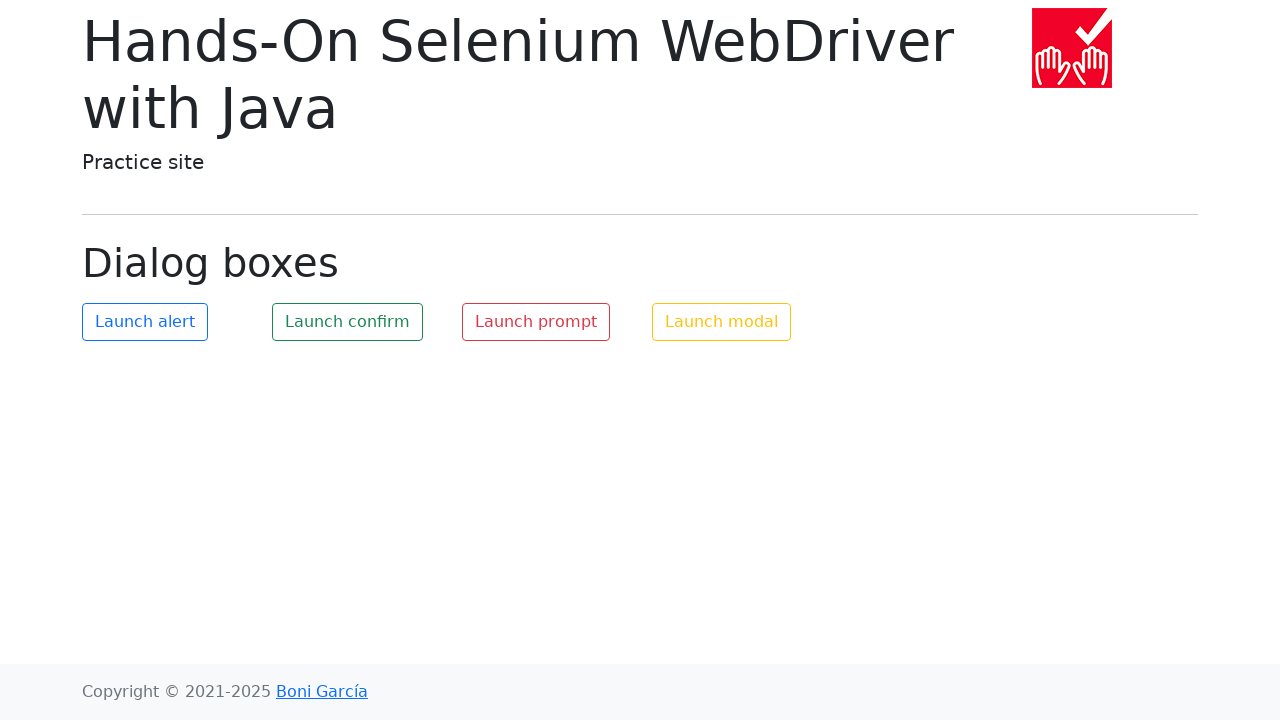

Set up dialog handler to accept confirm dialogs
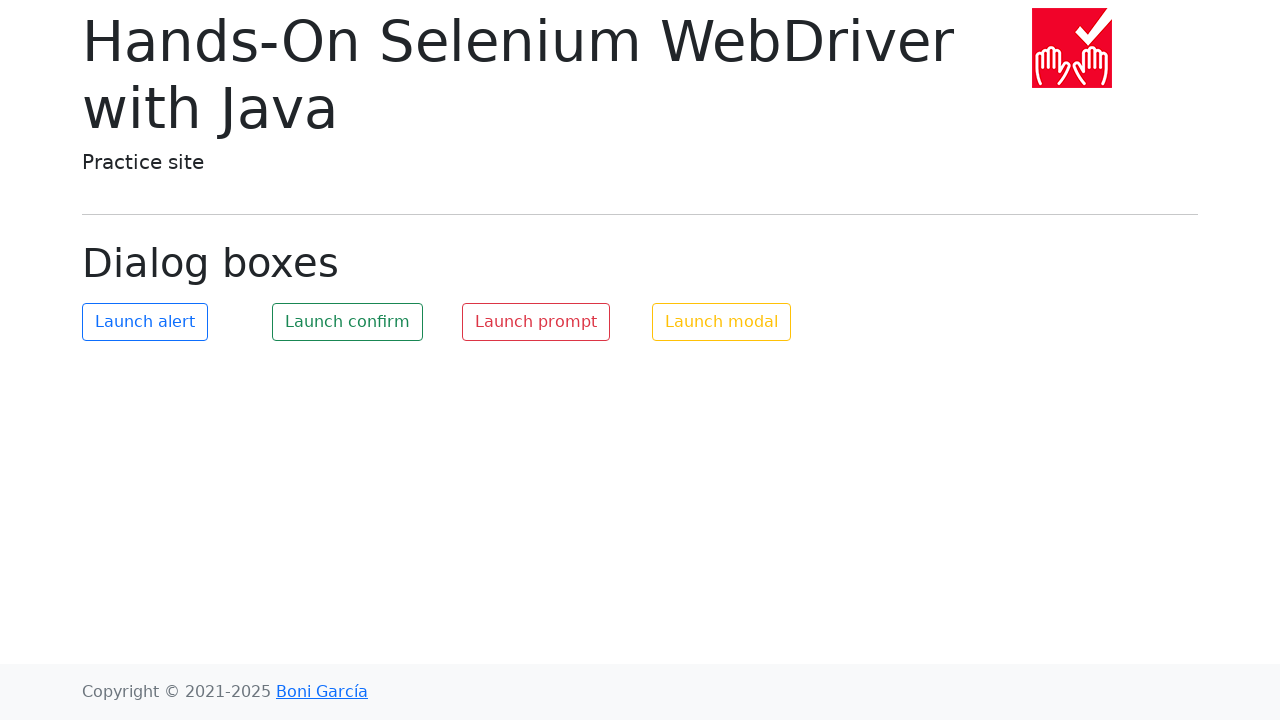

Waited for page to load
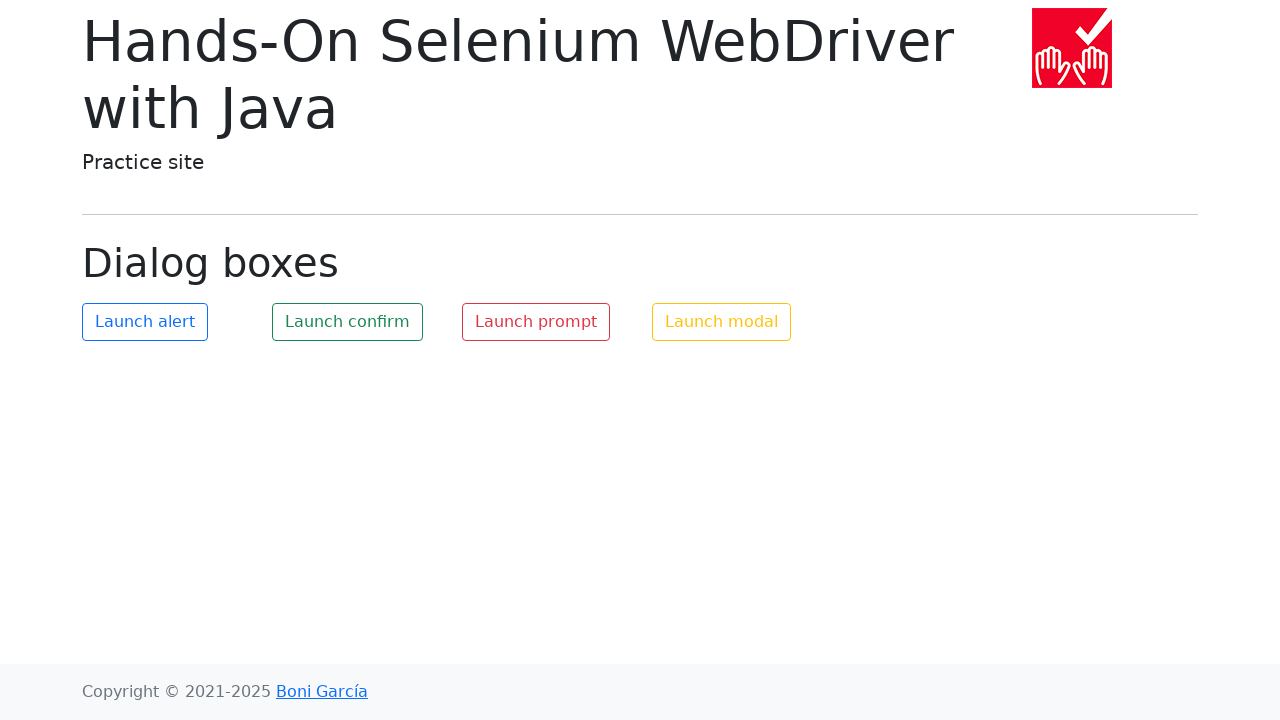

Clicked the Launch confirm button at (348, 322) on internal:role=button[name="Launch confirm"i]
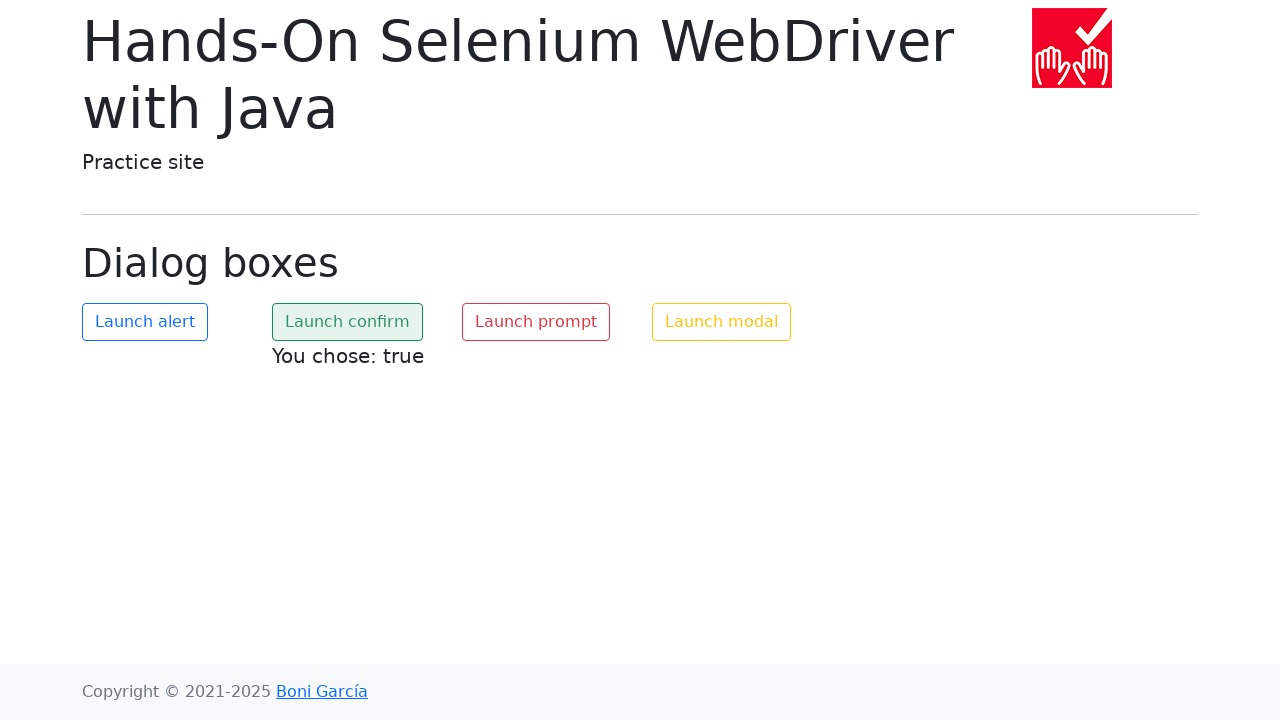

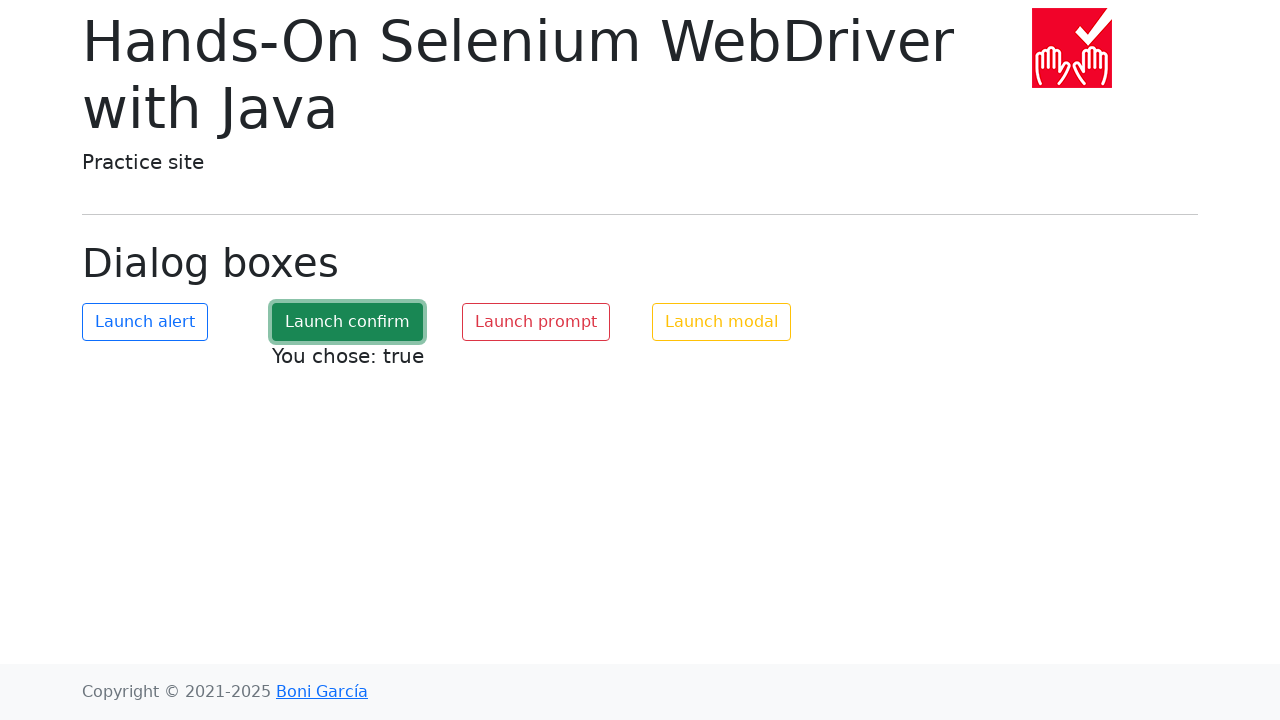